Tests browser navigation by going to a GitHub page, navigating back, forward, and reloading the page

Starting URL: https://github.com/microsoft/playwright-sharp

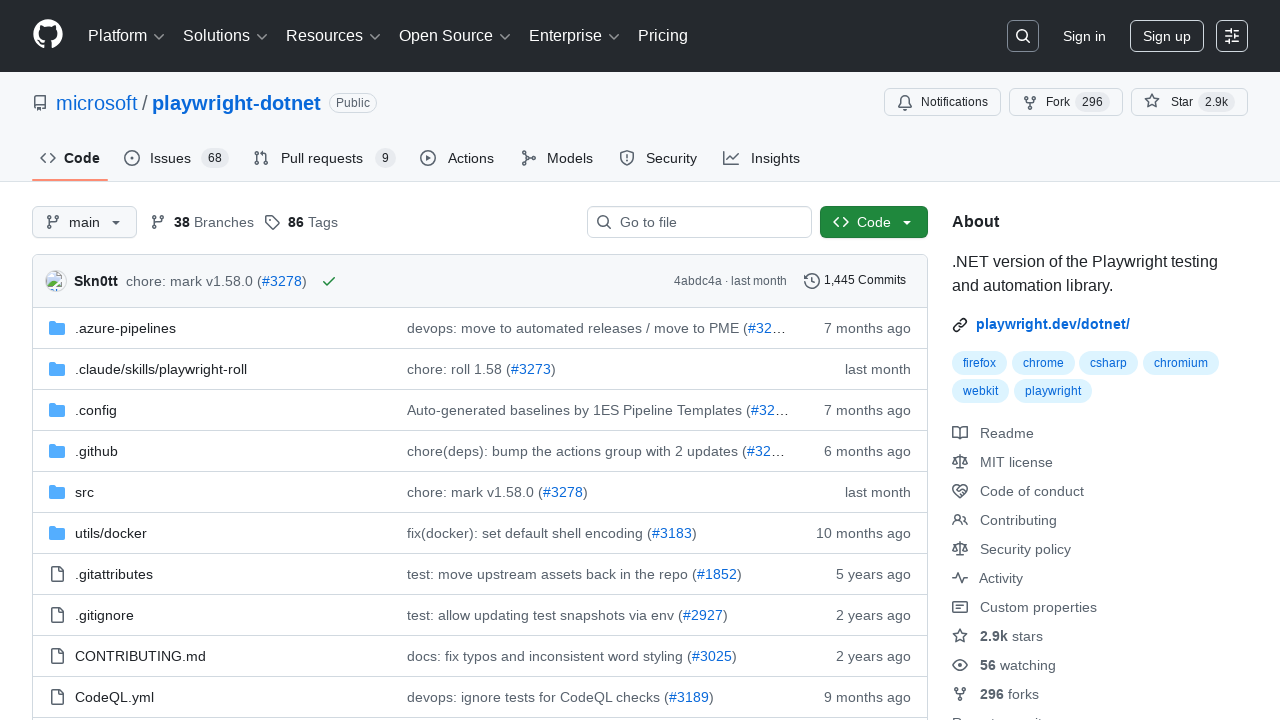

Navigated back in browser history
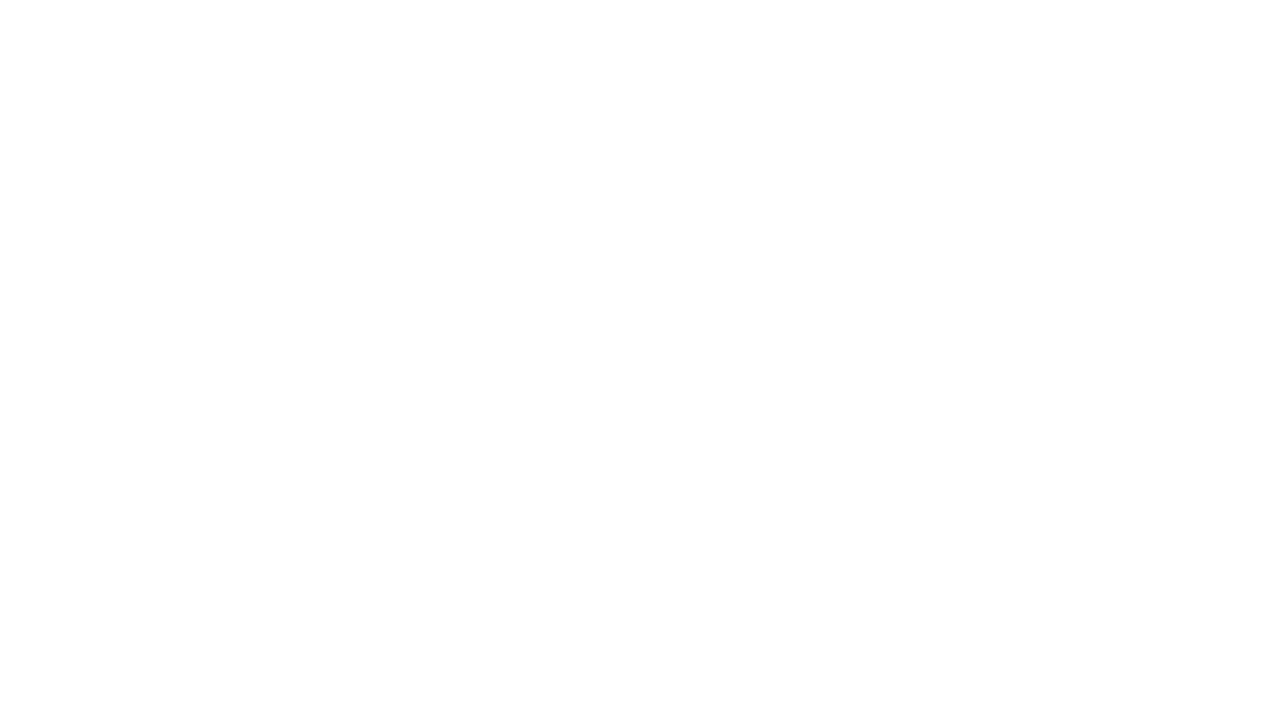

Navigated forward in browser history
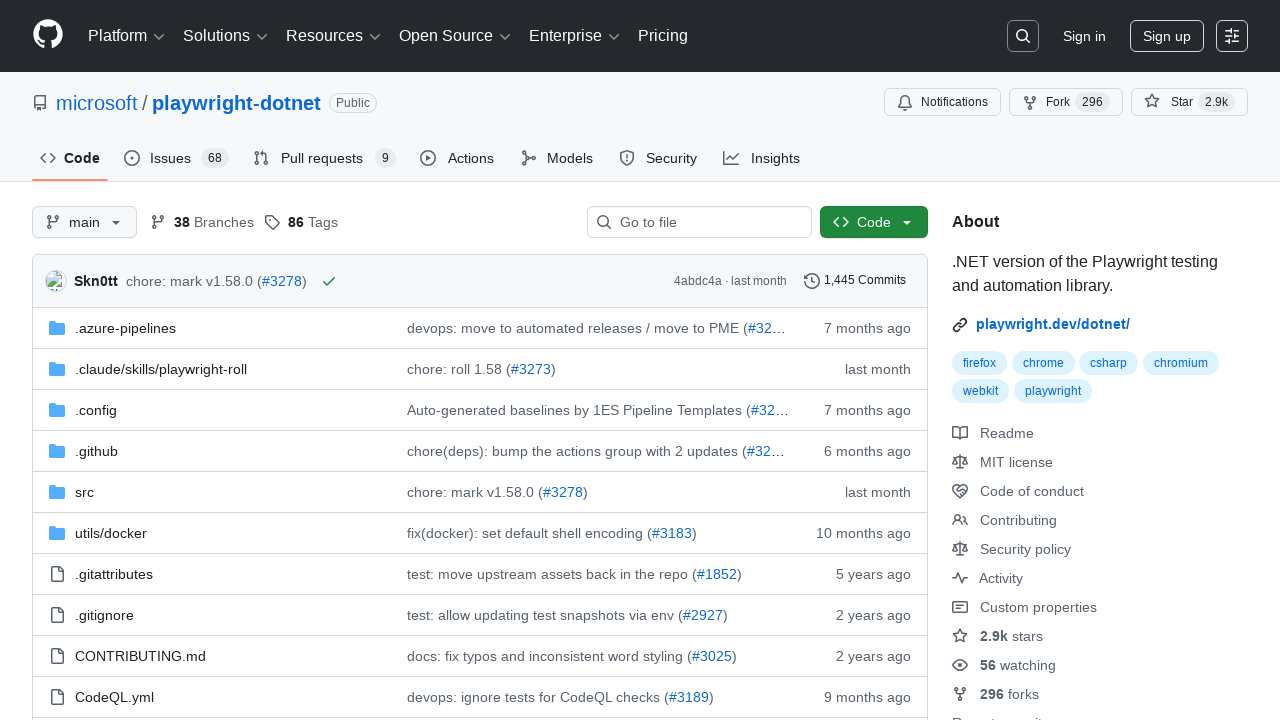

Reloaded the page
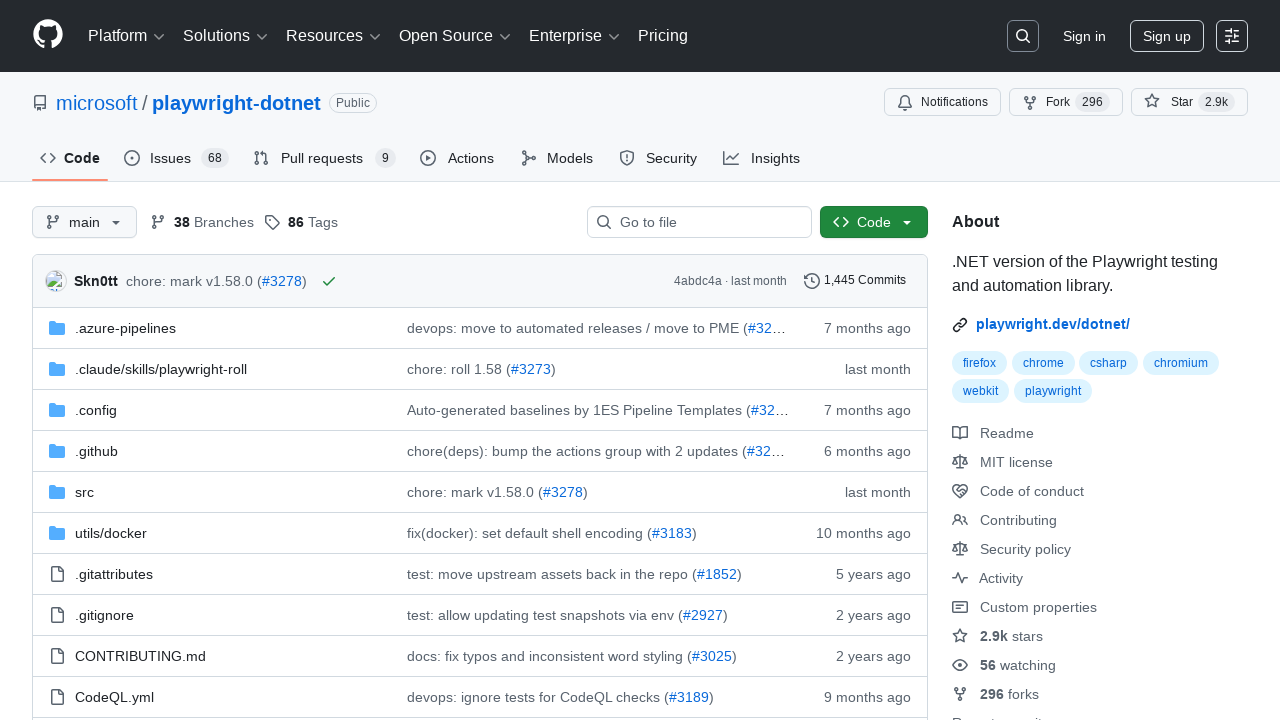

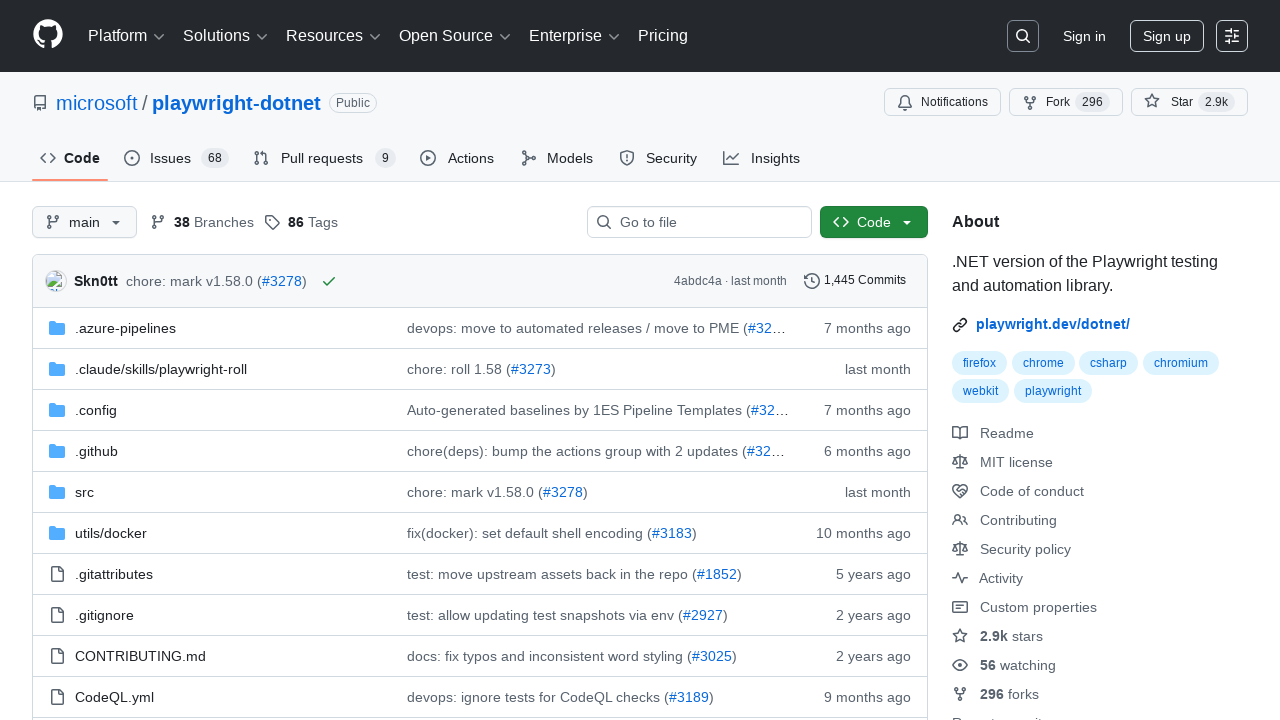